Tests drag and drop functionality by switching to an iframe and dragging an element to a drop target

Starting URL: https://jqueryui.com/droppable/

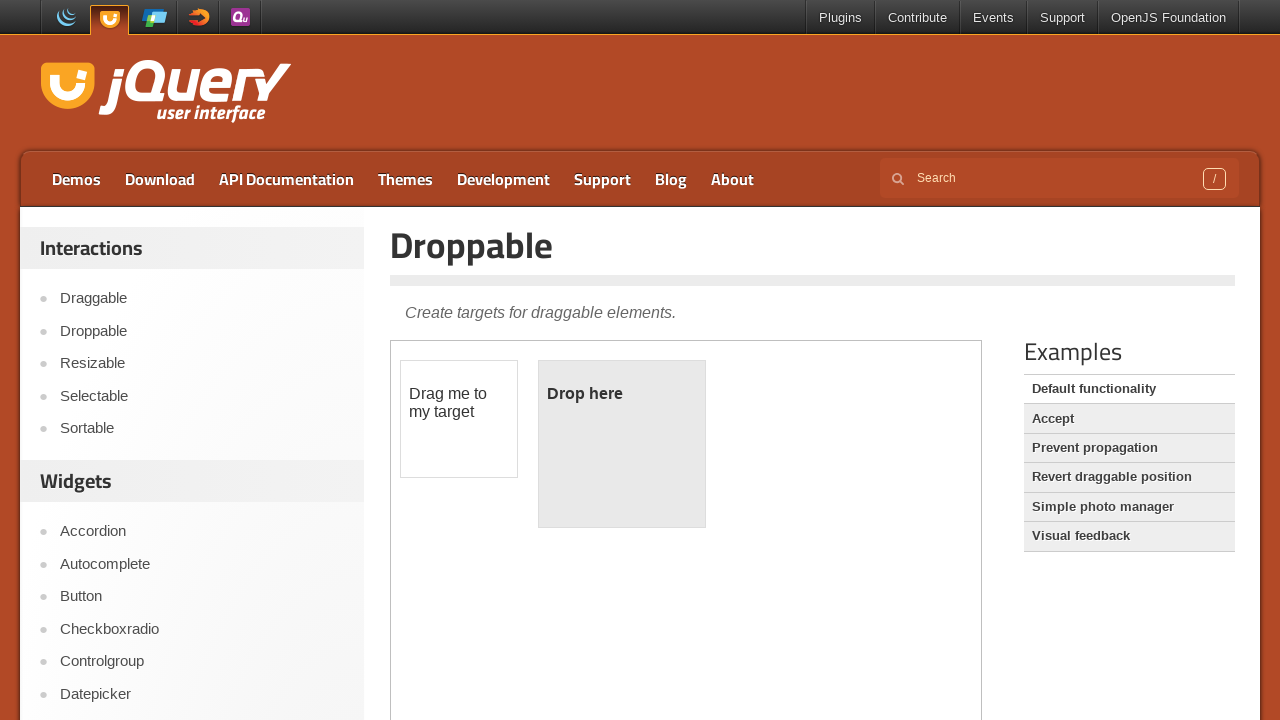

Located the droppable demo iframe
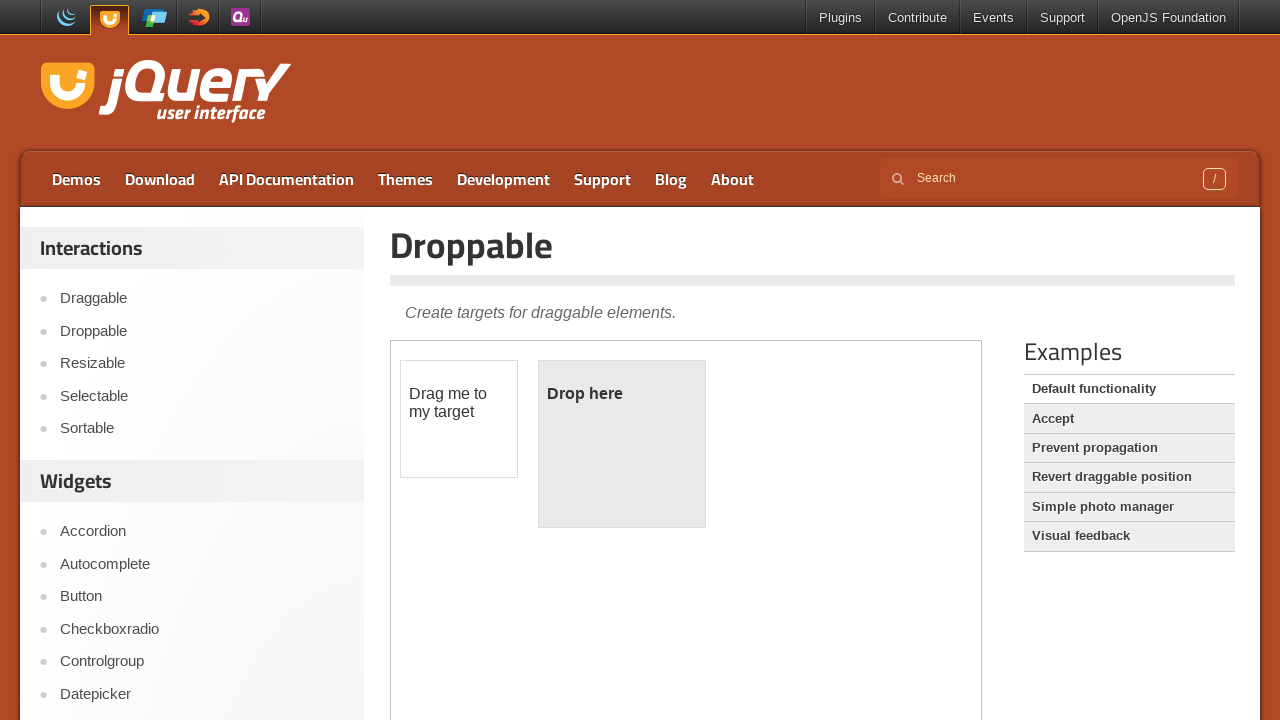

Dragged the draggable element to the droppable target at (622, 444)
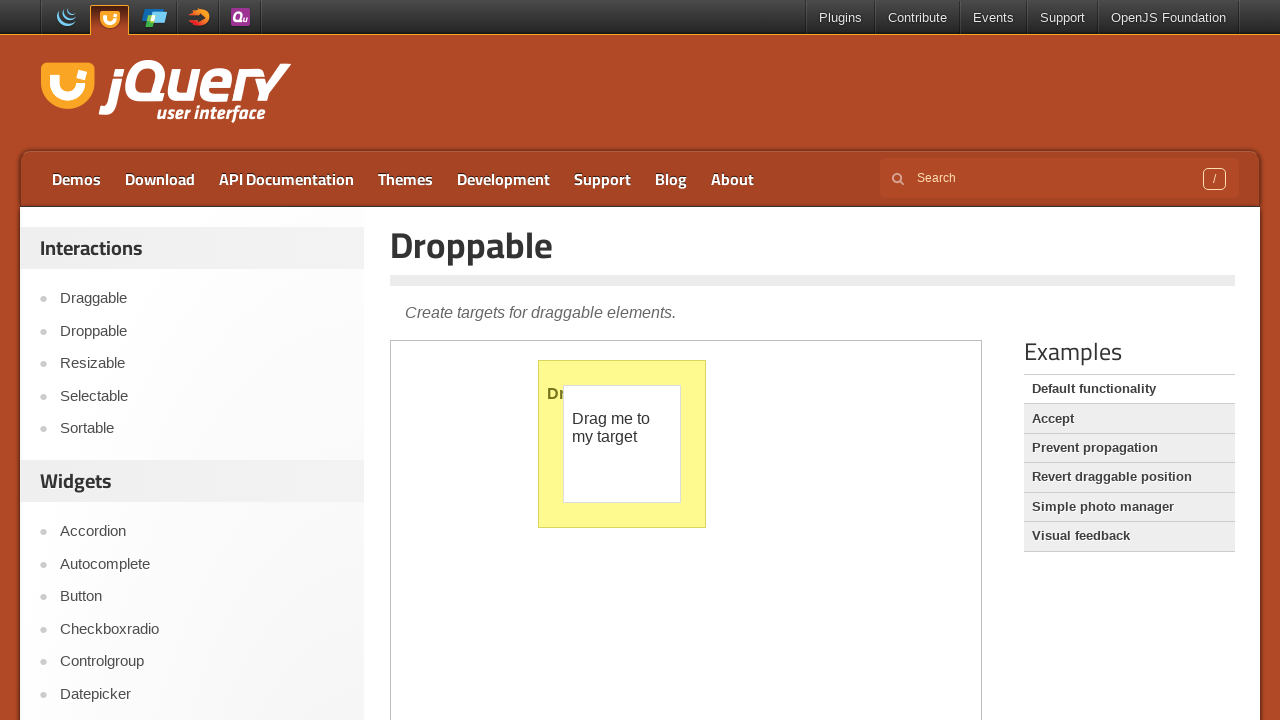

Waited for drop animation to complete
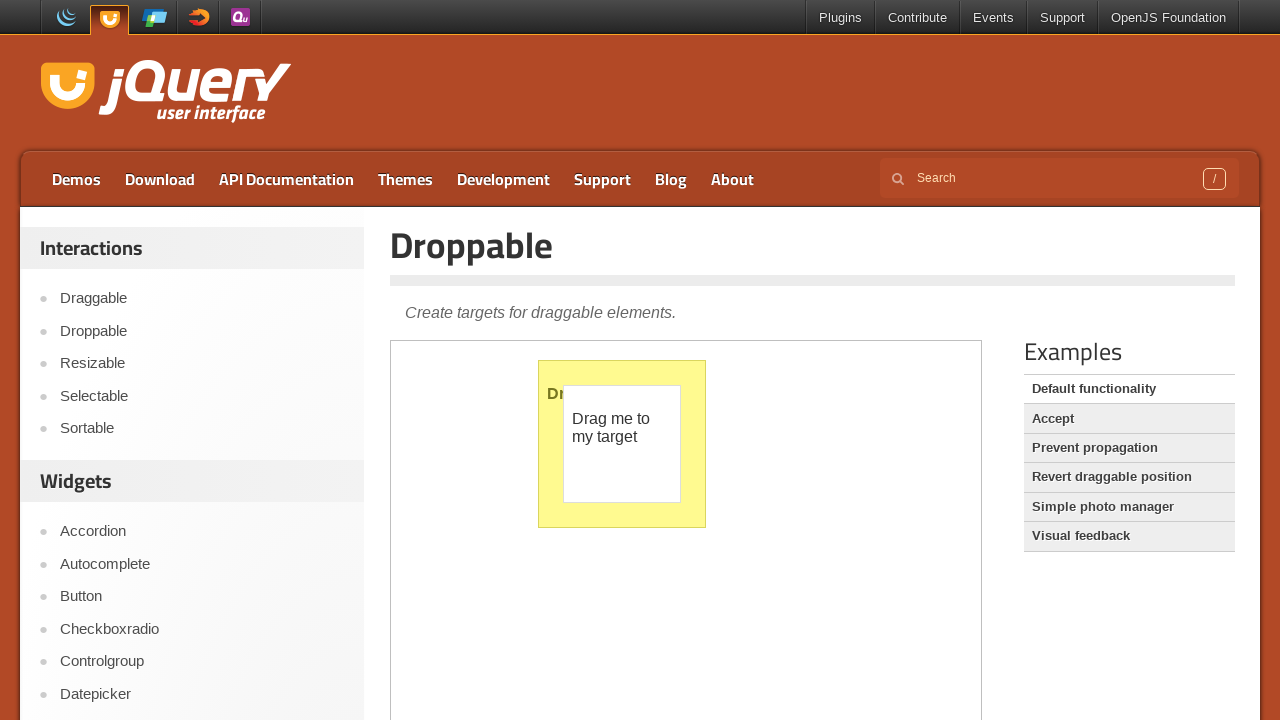

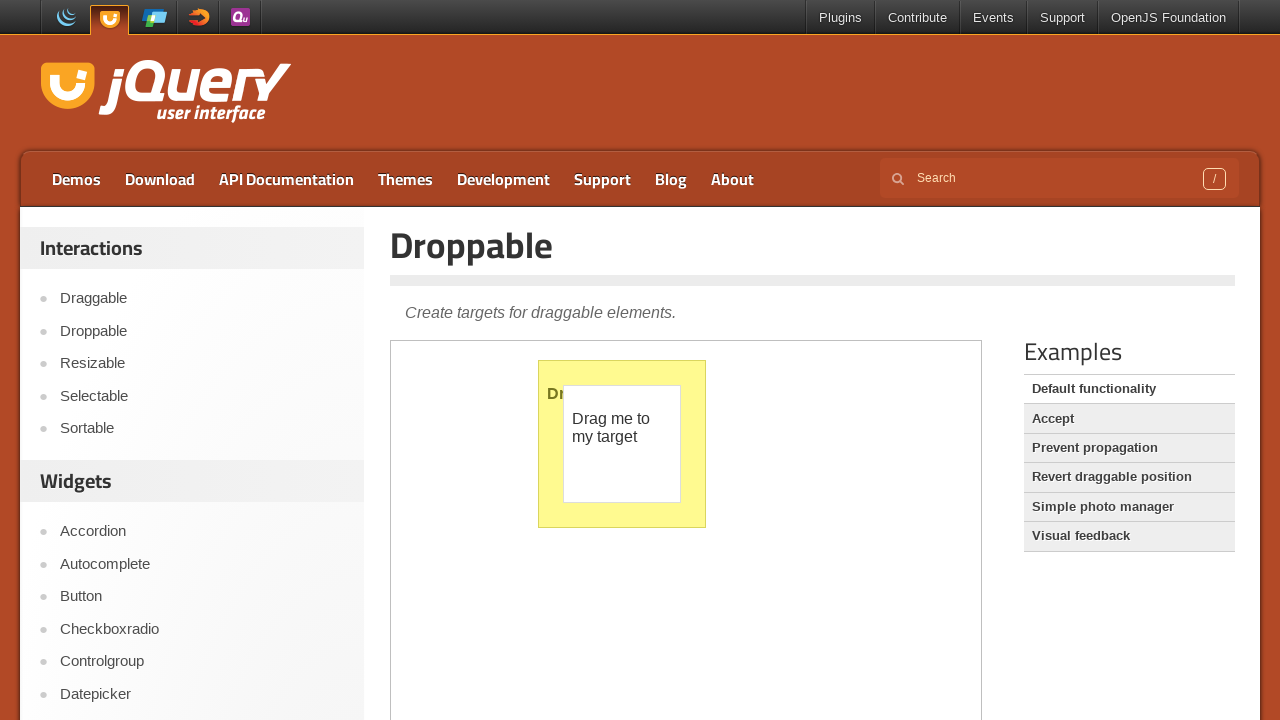